Tests calendar date picker functionality by selecting a specific date (June 15, 2027) through year, month, and day selection, then verifies the selected date values are correctly displayed in the input fields.

Starting URL: https://rahulshettyacademy.com/seleniumPractise/#/offers

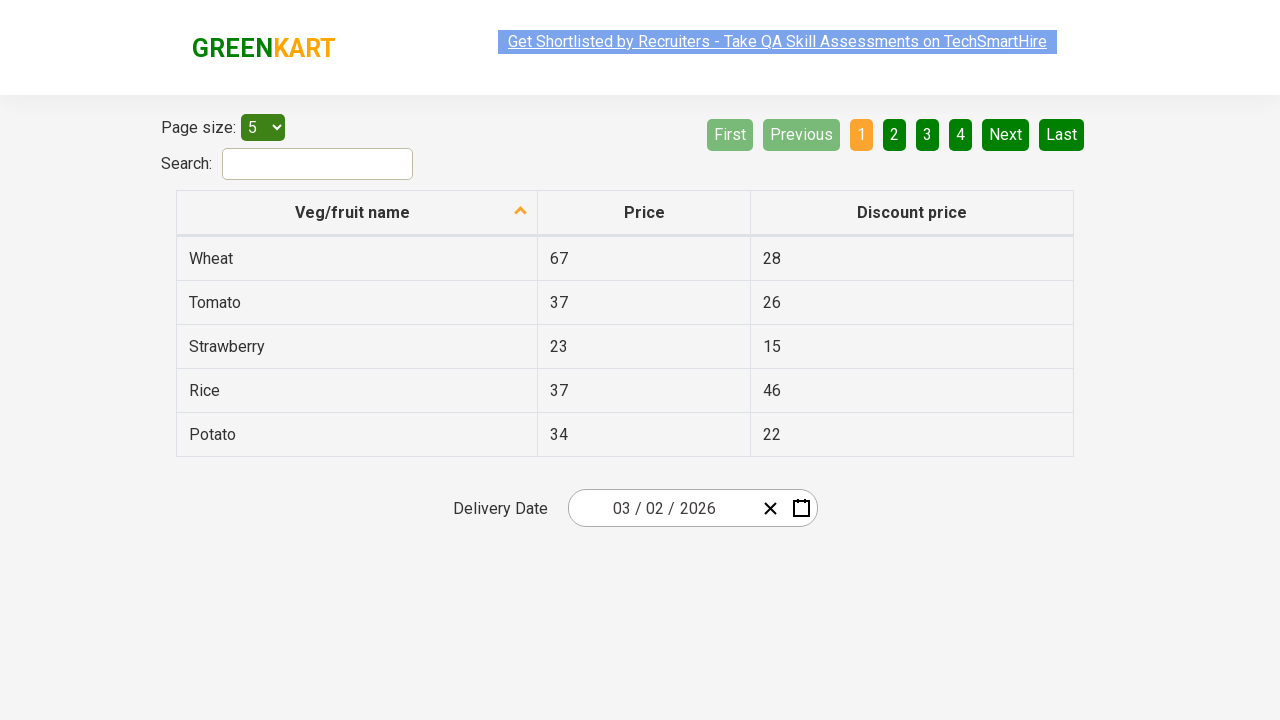

Waited 5 seconds for page to load
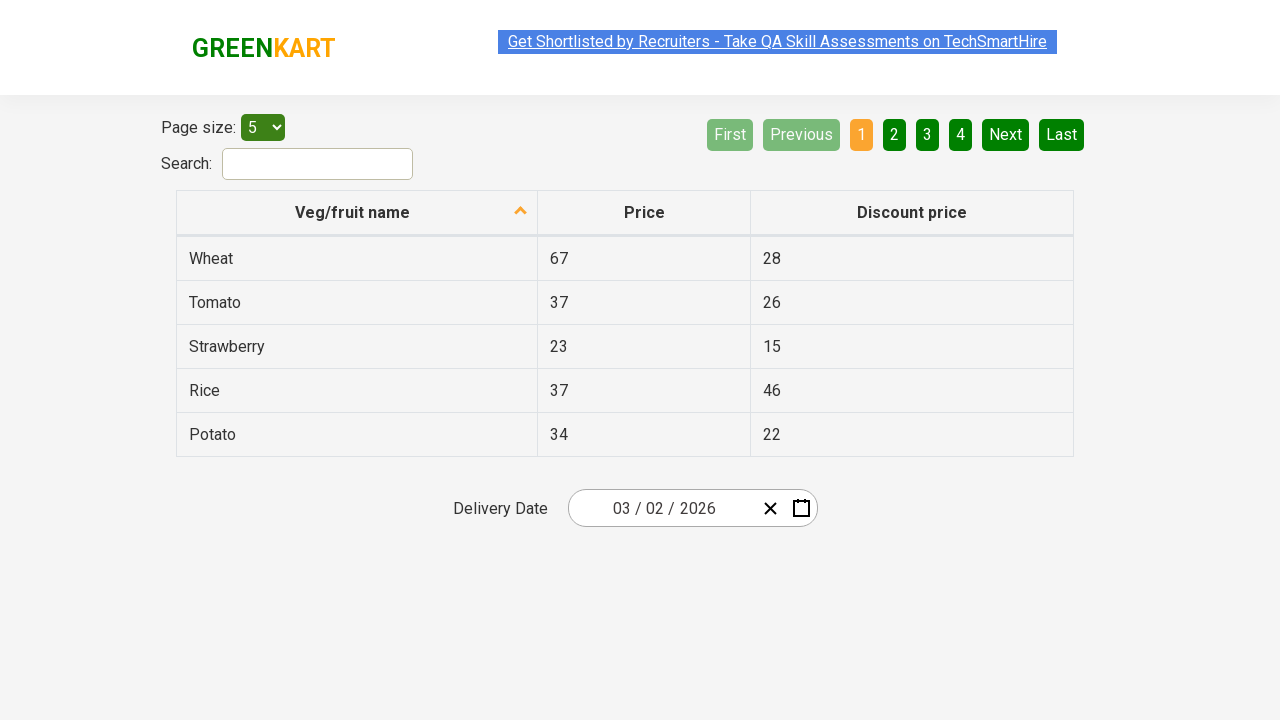

Clicked on date picker input group to open calendar at (662, 508) on .react-date-picker__inputGroup
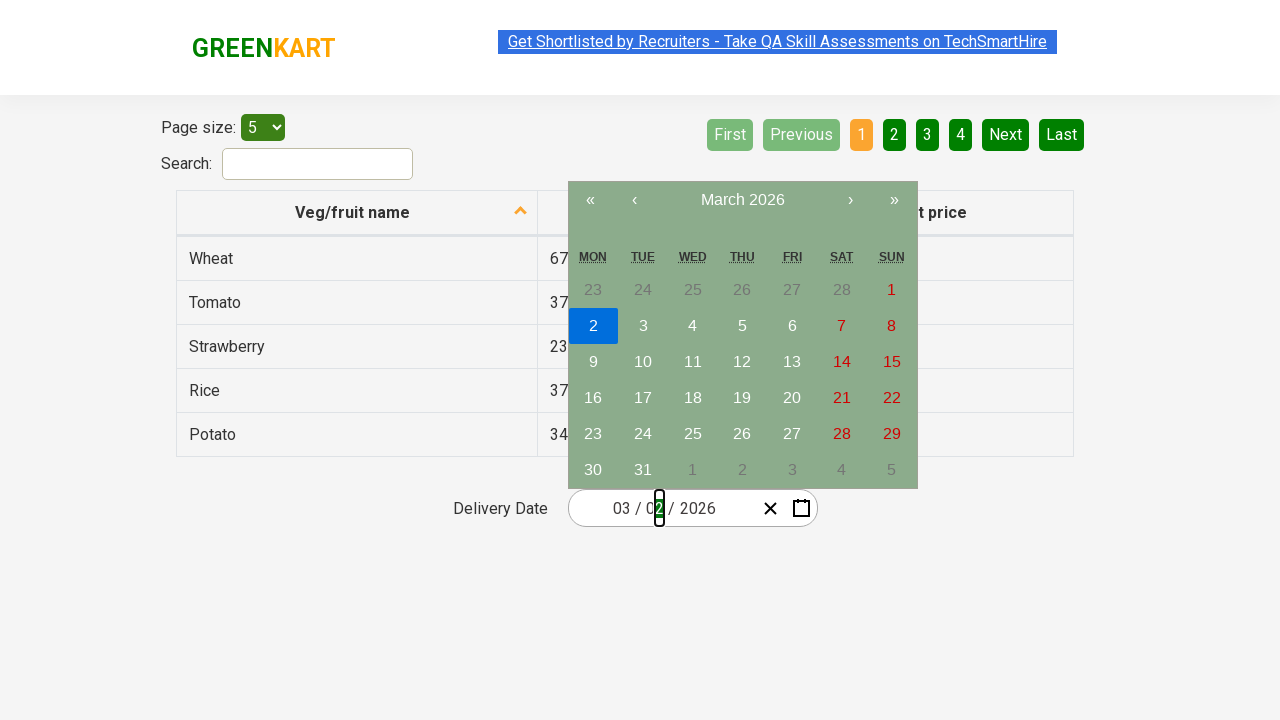

Clicked navigation label to navigate up one view level at (742, 200) on .react-calendar__navigation__label
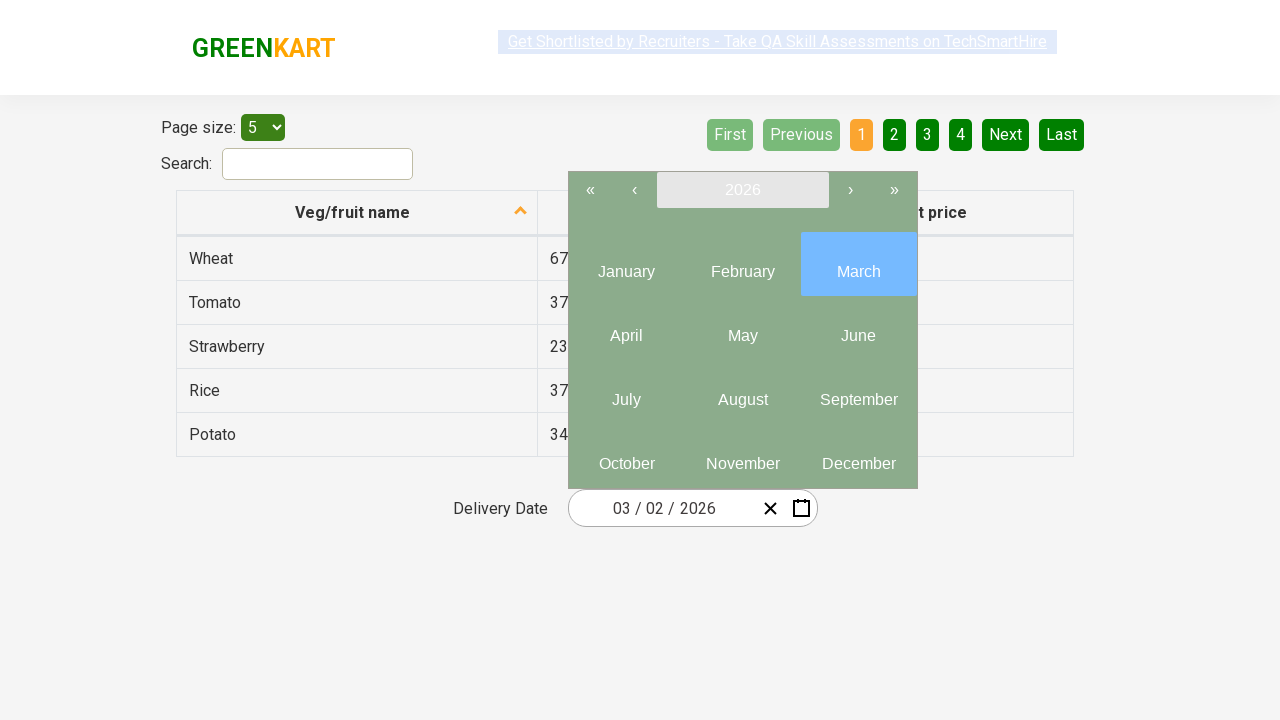

Clicked navigation label again to reach year view at (742, 190) on .react-calendar__navigation__label
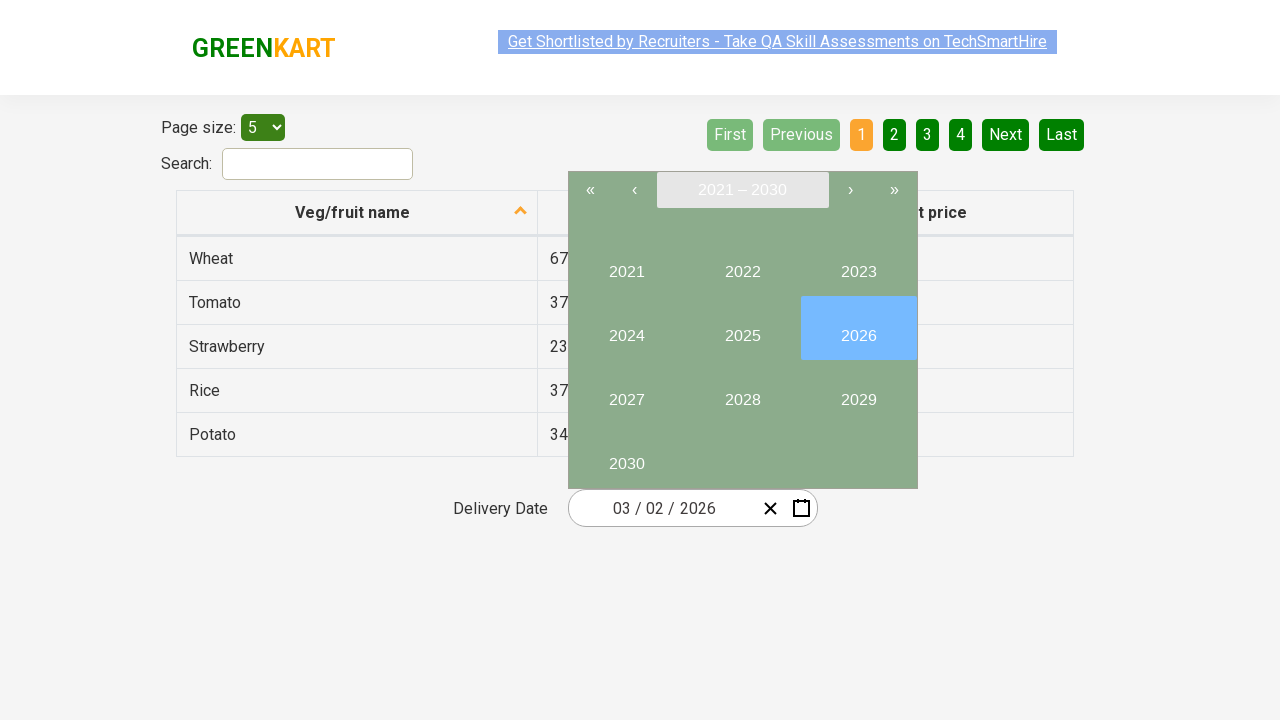

Selected year 2027 at (626, 392) on button:has-text('2027')
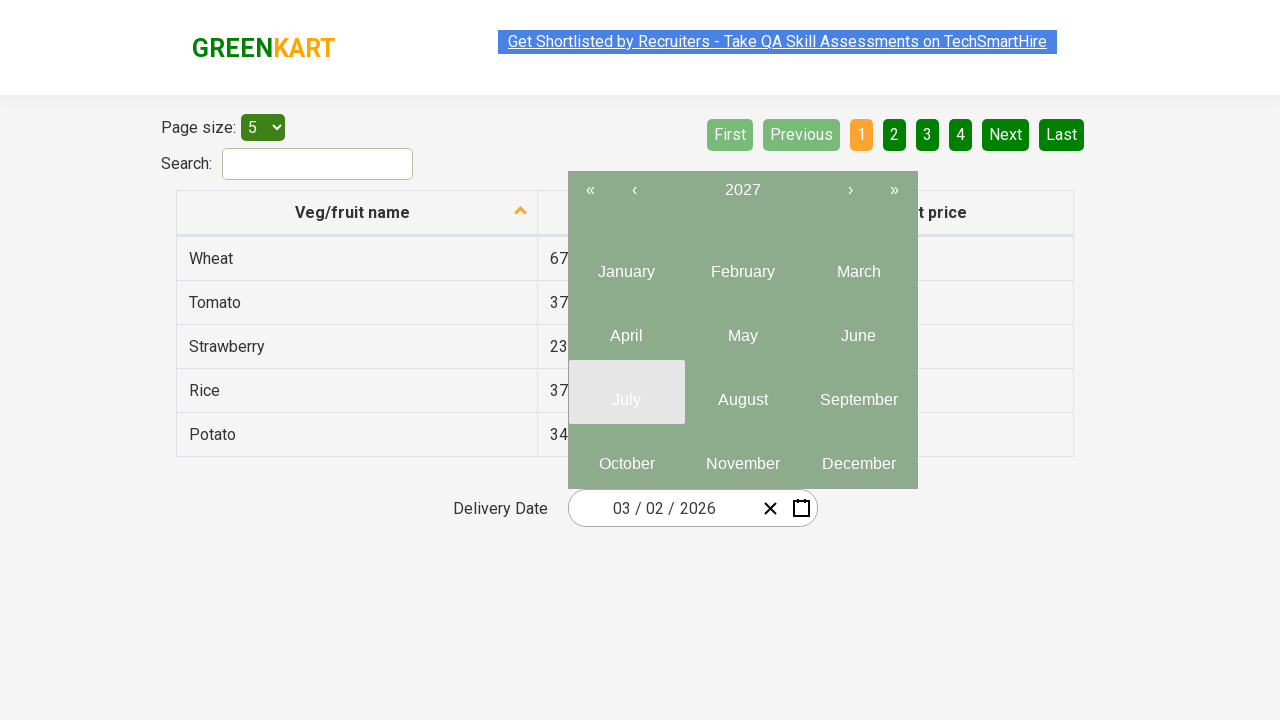

Selected month 6 (June) at (858, 328) on .react-calendar__year-view__months__month >> nth=5
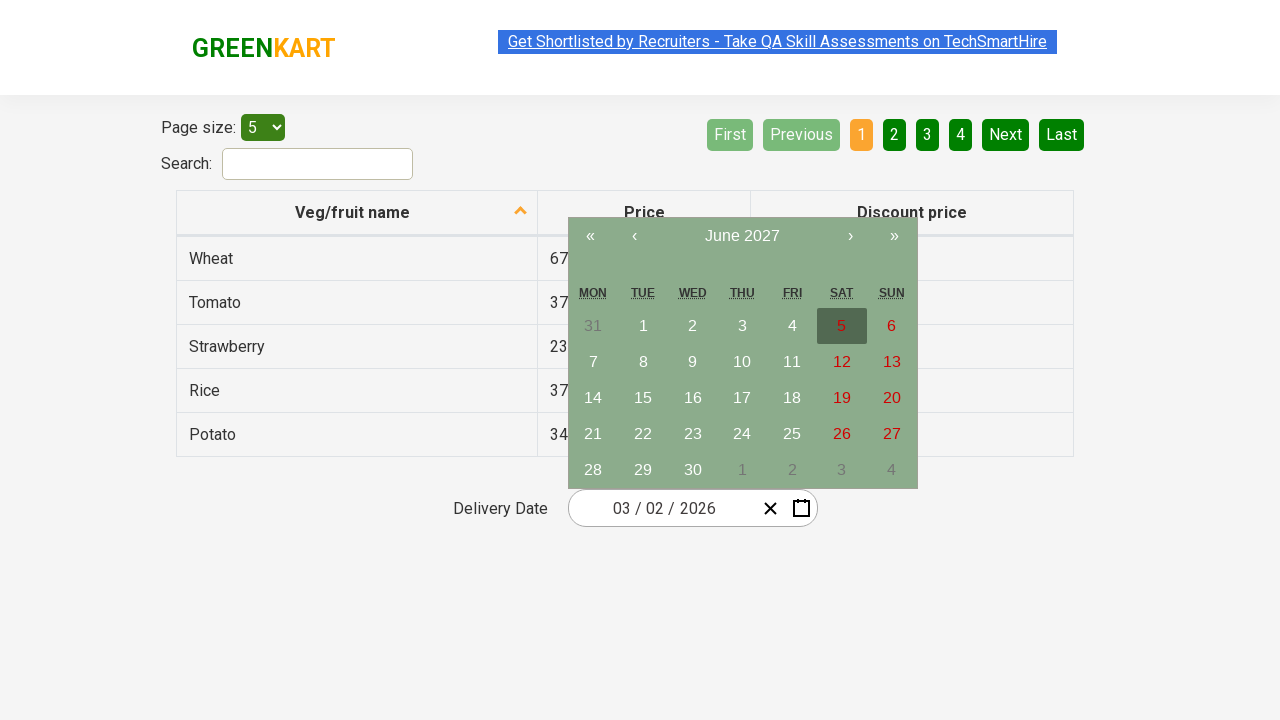

Selected date 15 at (643, 398) on abbr:has-text('15')
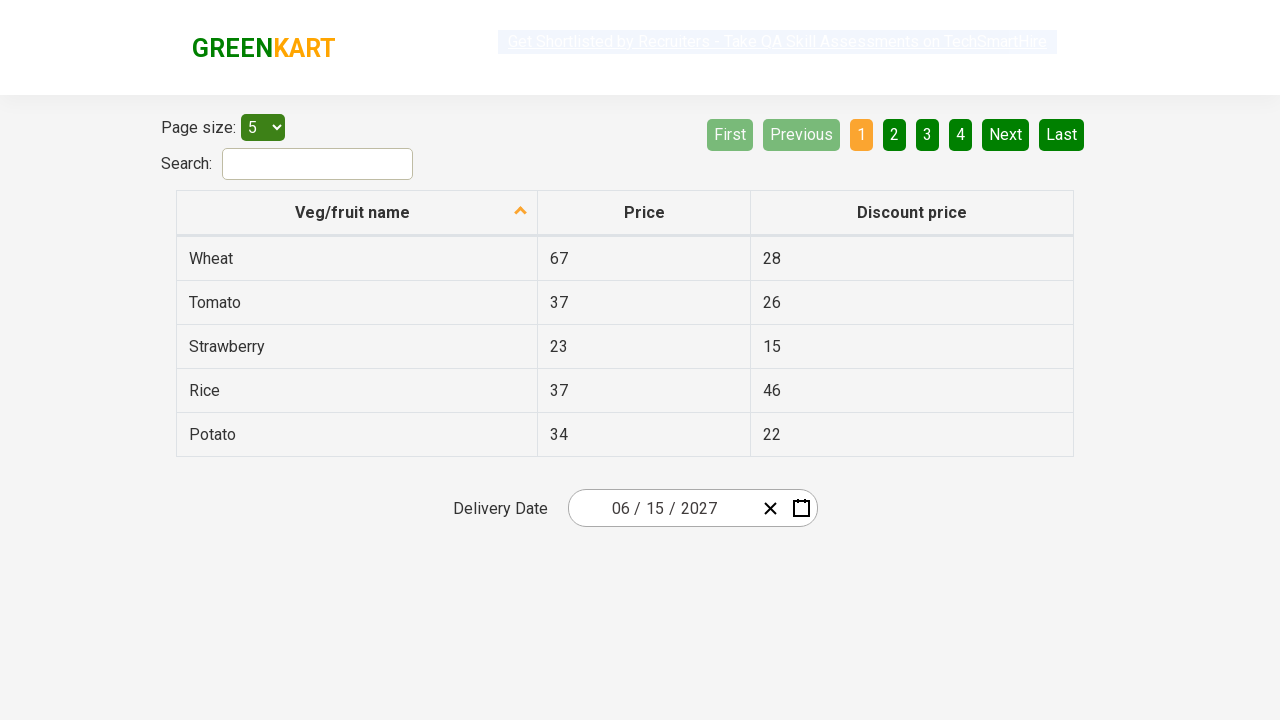

Located all input fields in date picker
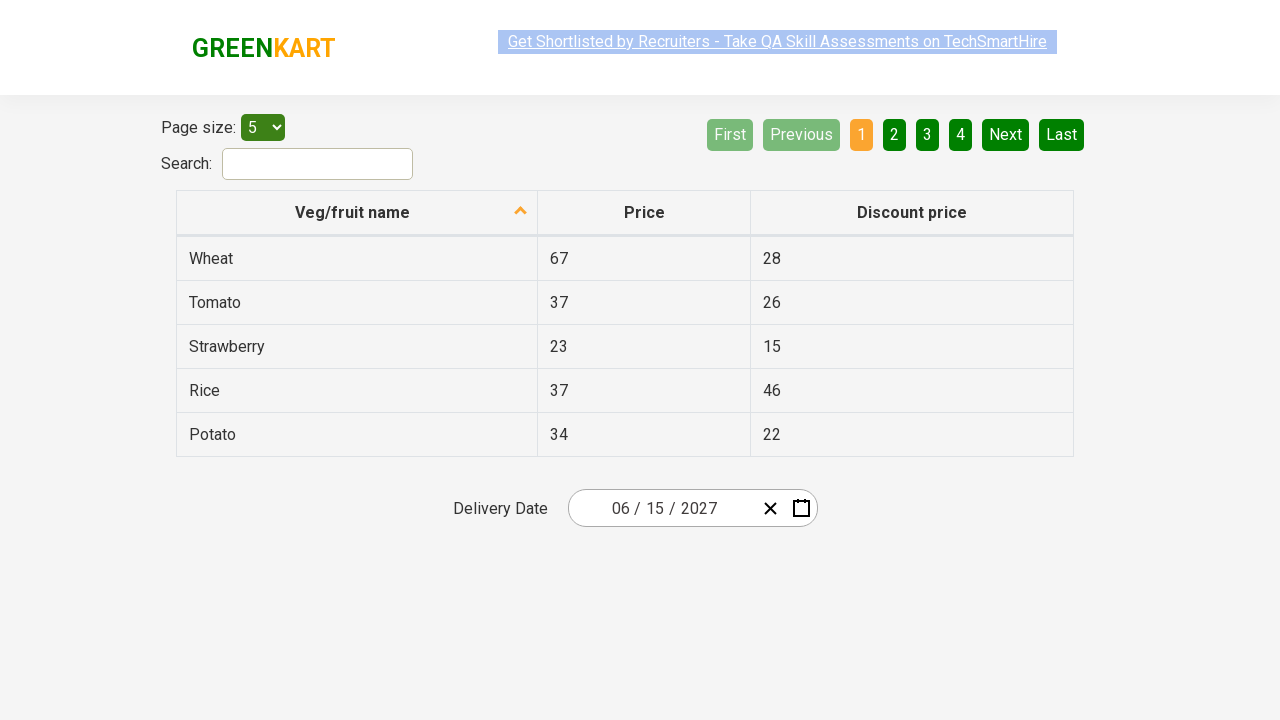

Verified input field 1: expected '6', got '6'
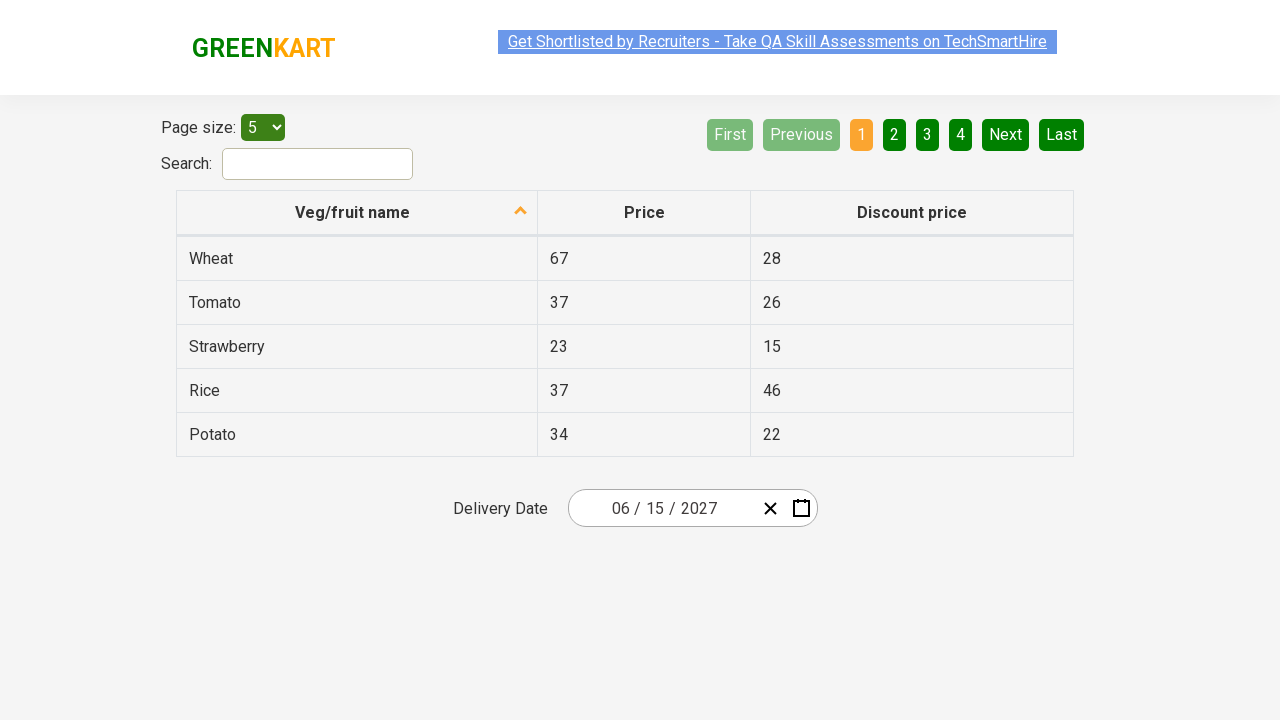

Assertion passed for input field 1
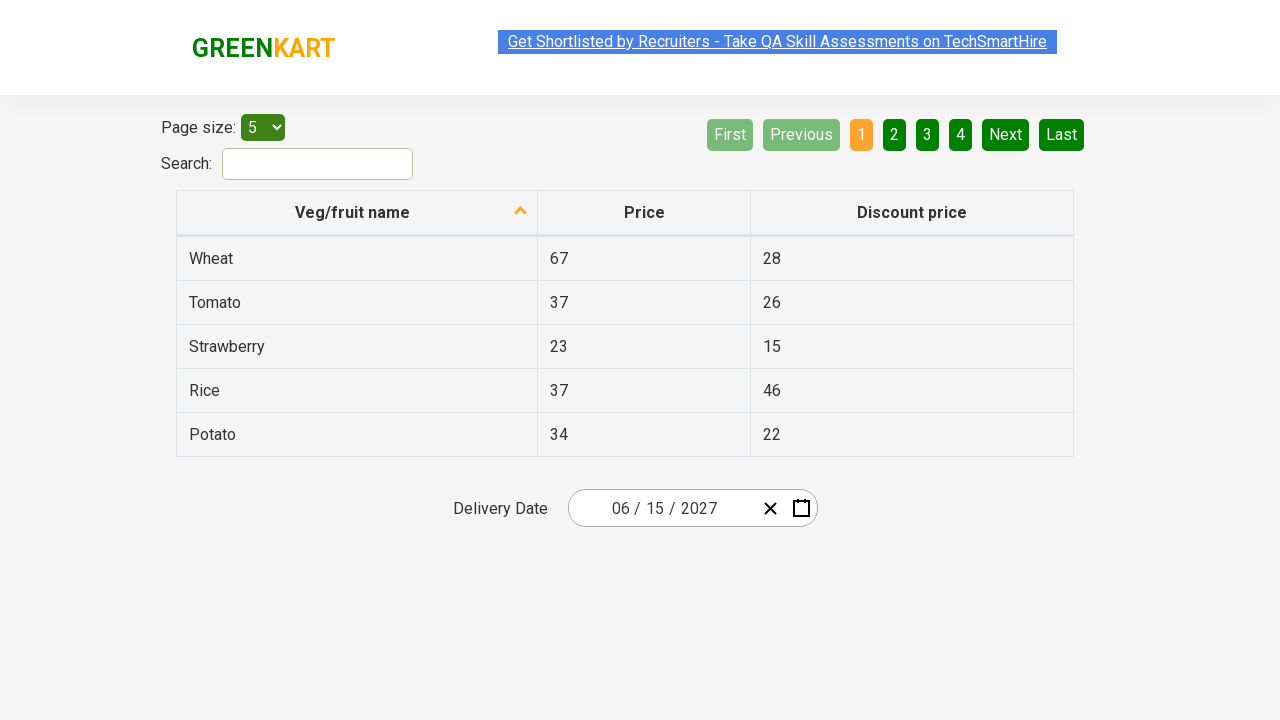

Verified input field 2: expected '15', got '15'
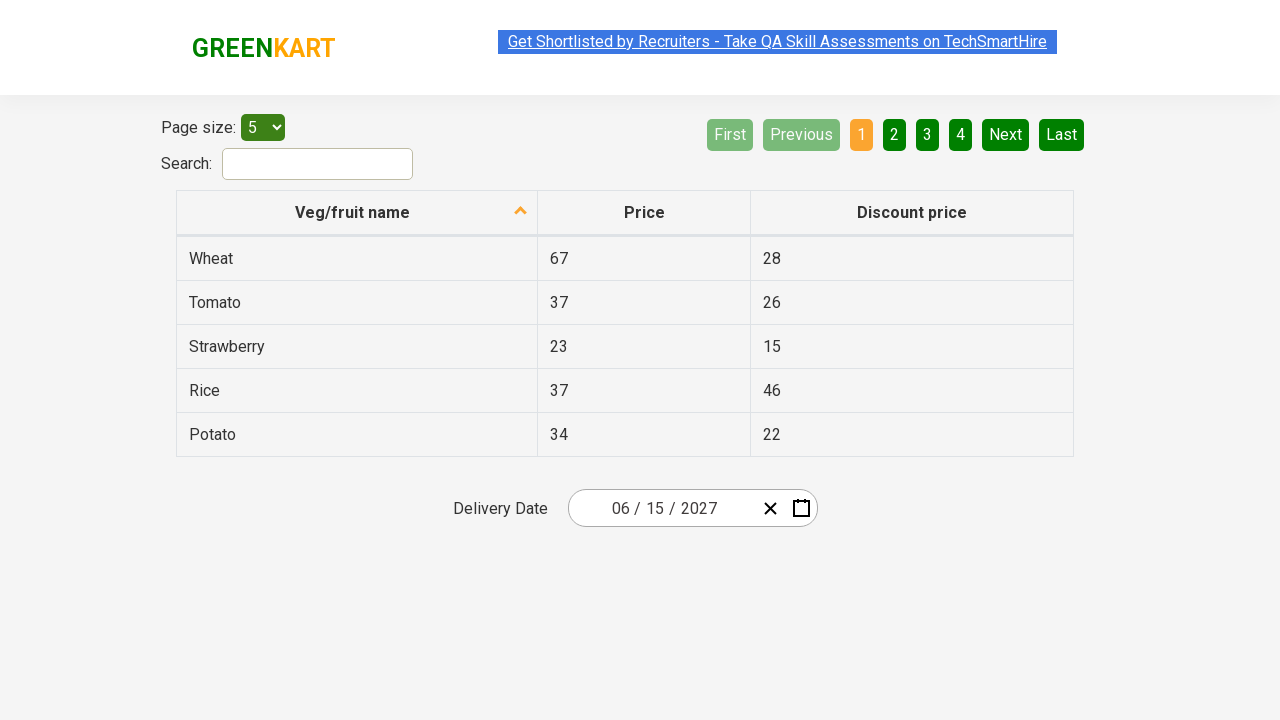

Assertion passed for input field 2
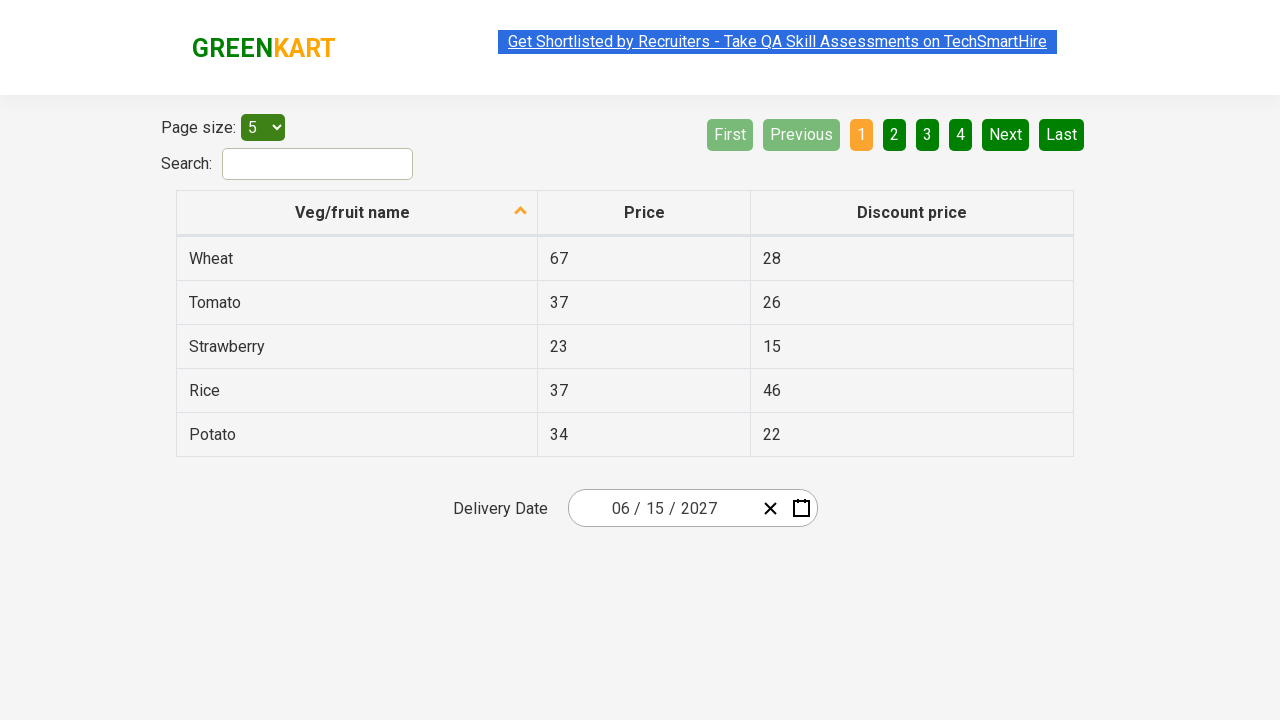

Verified input field 3: expected '2027', got '2027'
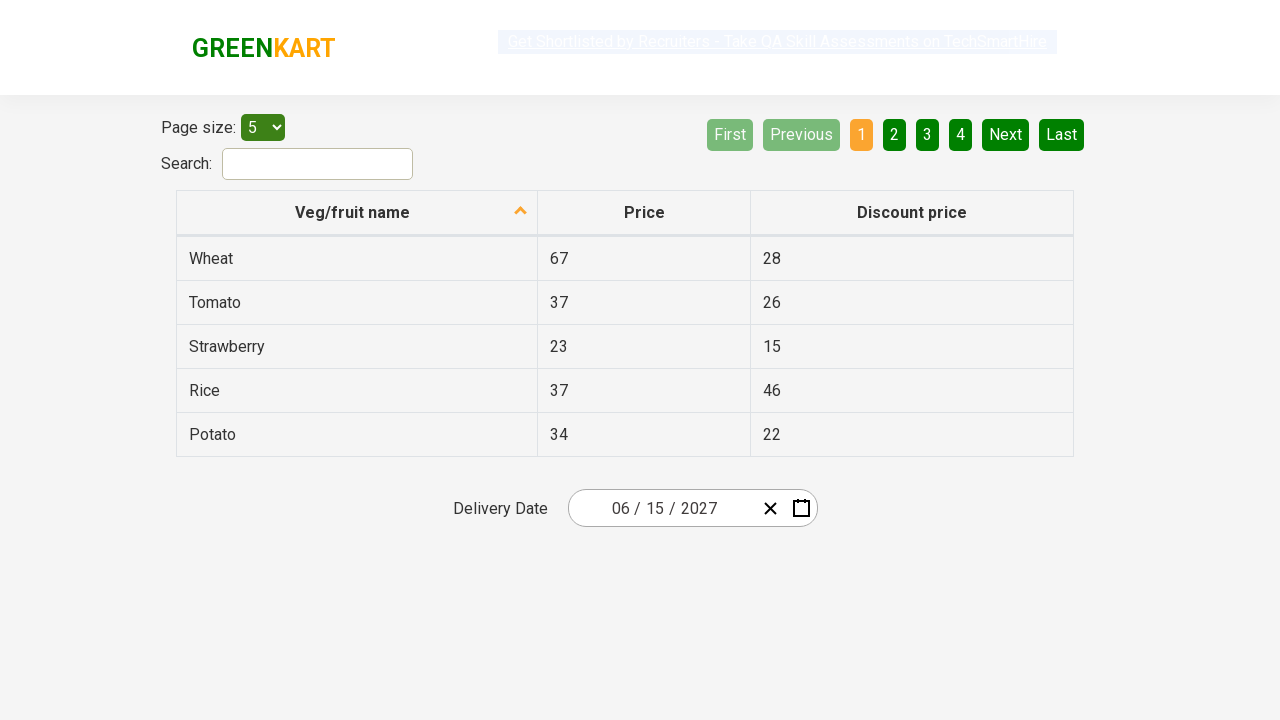

Assertion passed for input field 3
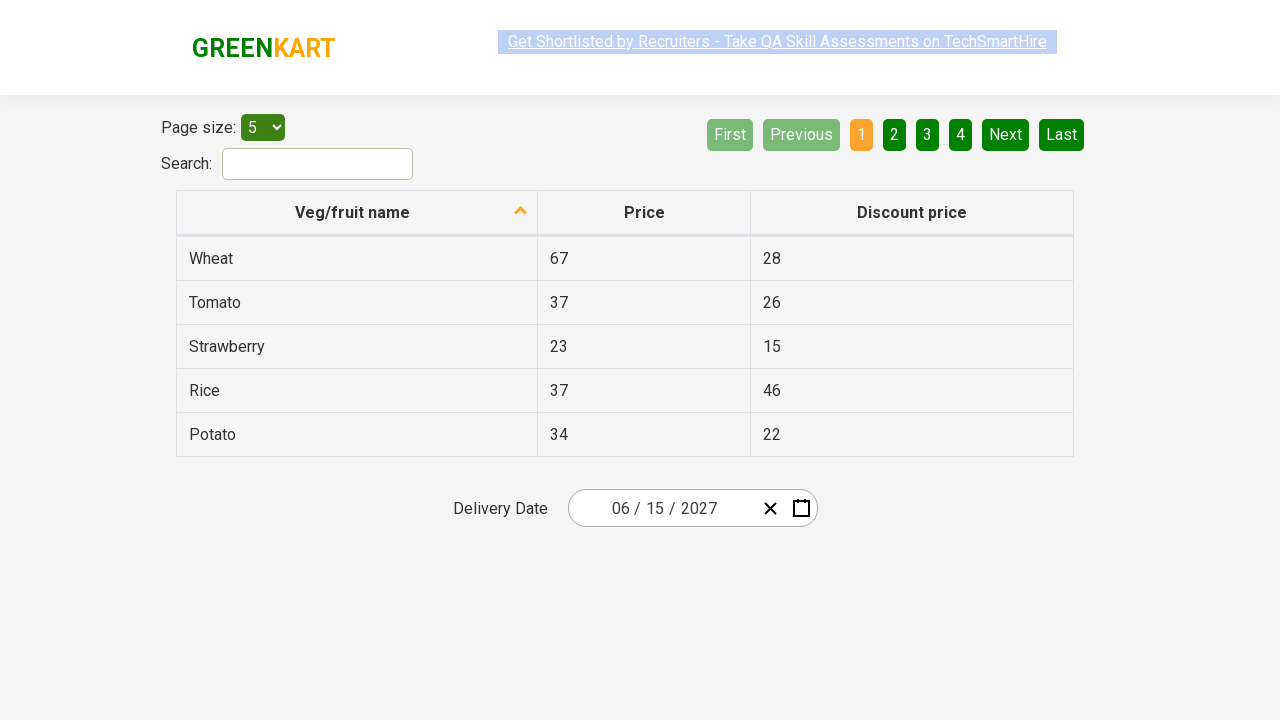

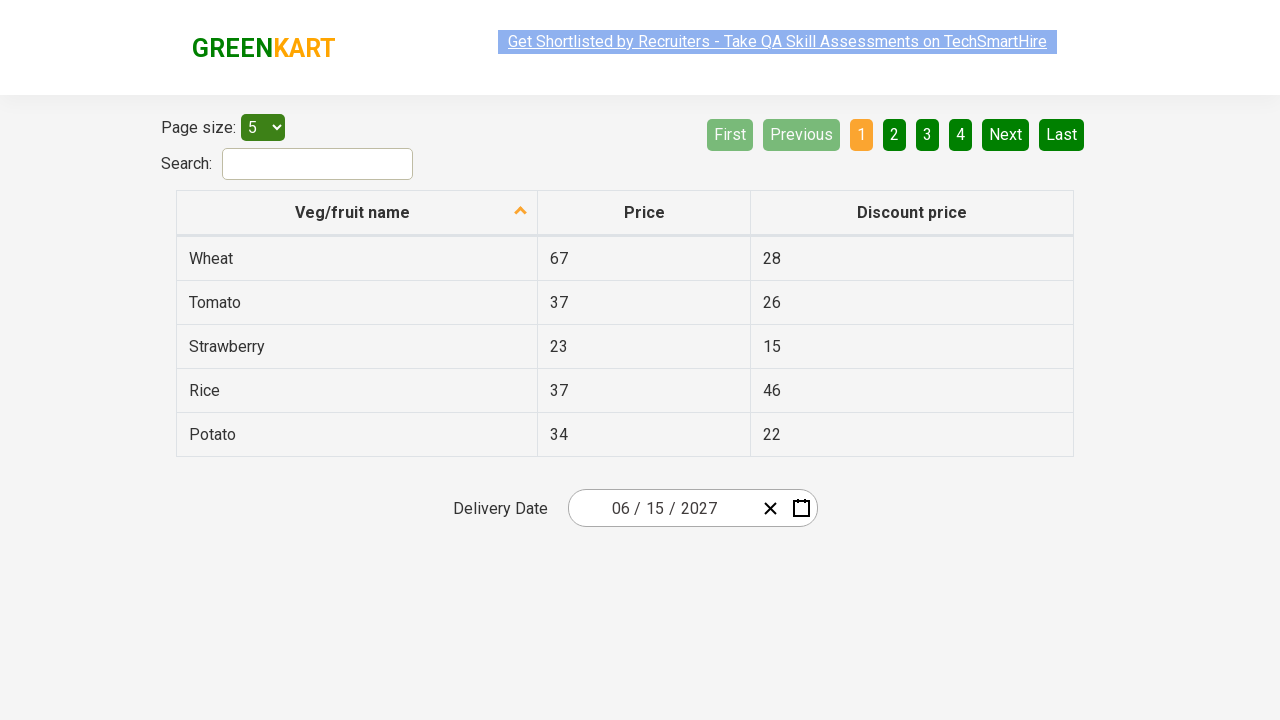